Tests multiple window handling by clicking a link that opens a new window, switching to the new window, and verifying the page titles before and after the switch

Starting URL: https://practice.cydeo.com/windows

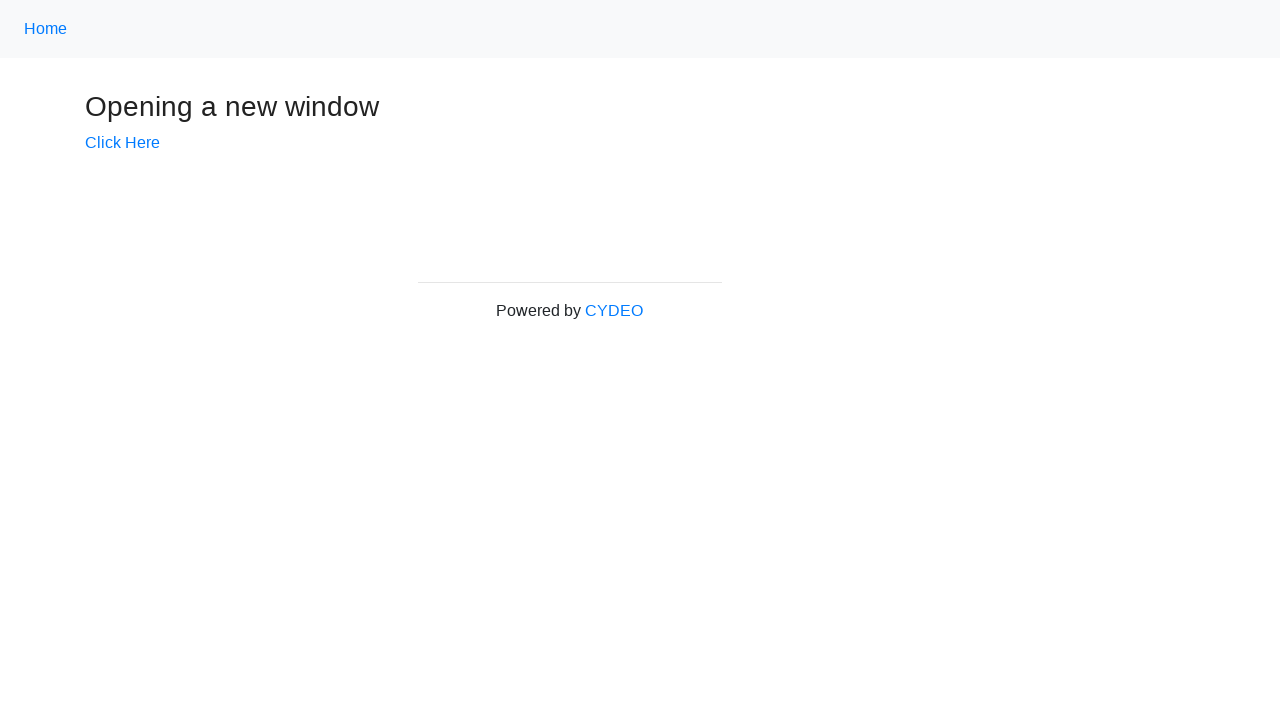

Verified initial page title is 'Windows'
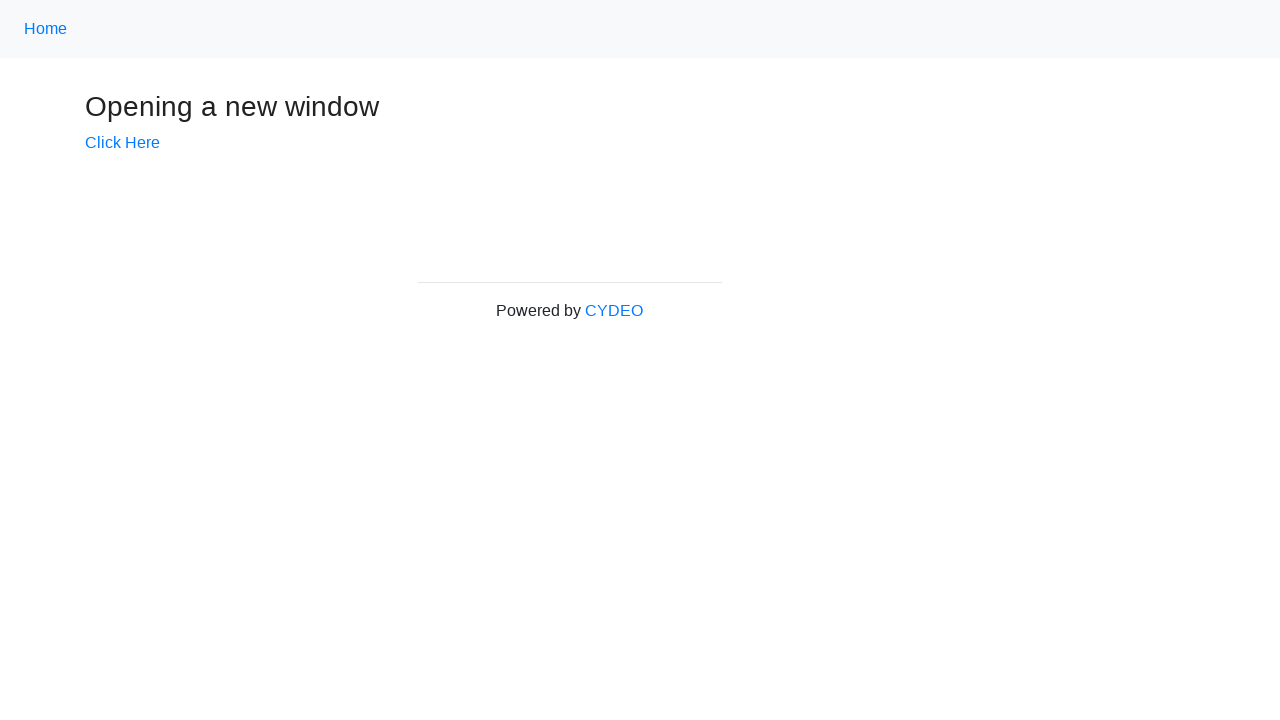

Clicked 'Click Here' link to open new window at (122, 143) on text=Click Here
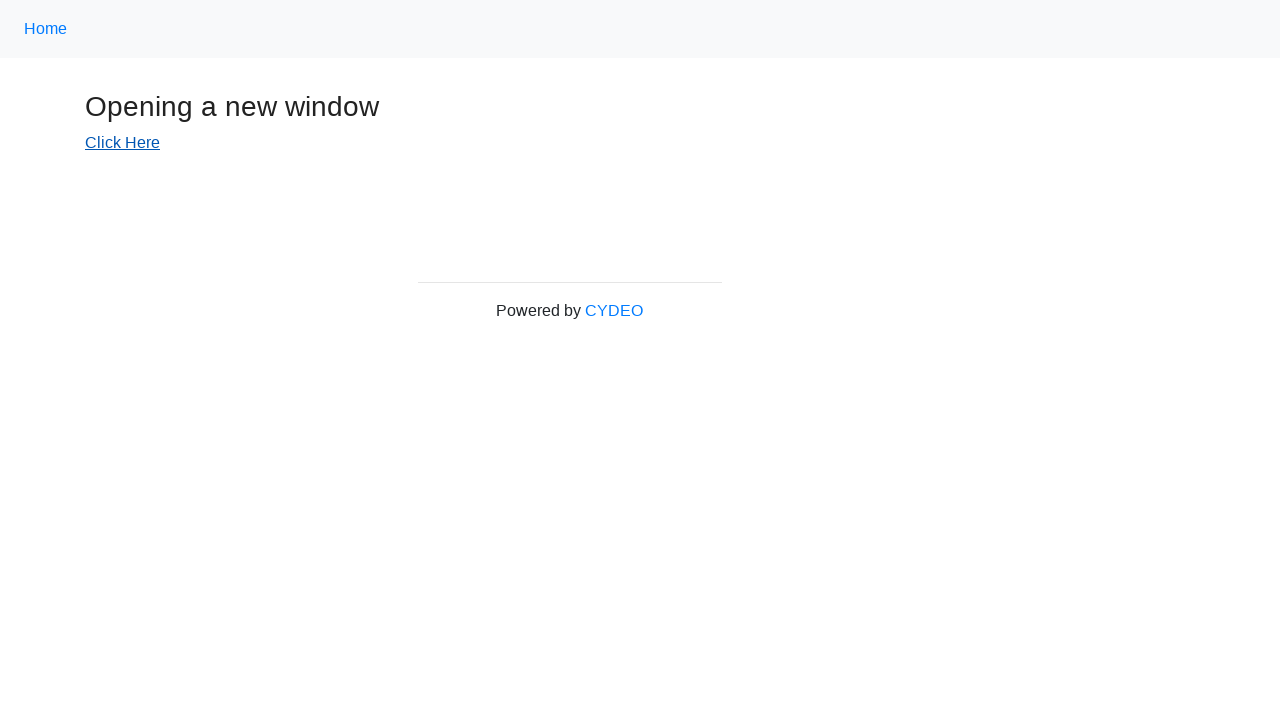

Waited for new window to open and captured new page context at (122, 143) on text=Click Here
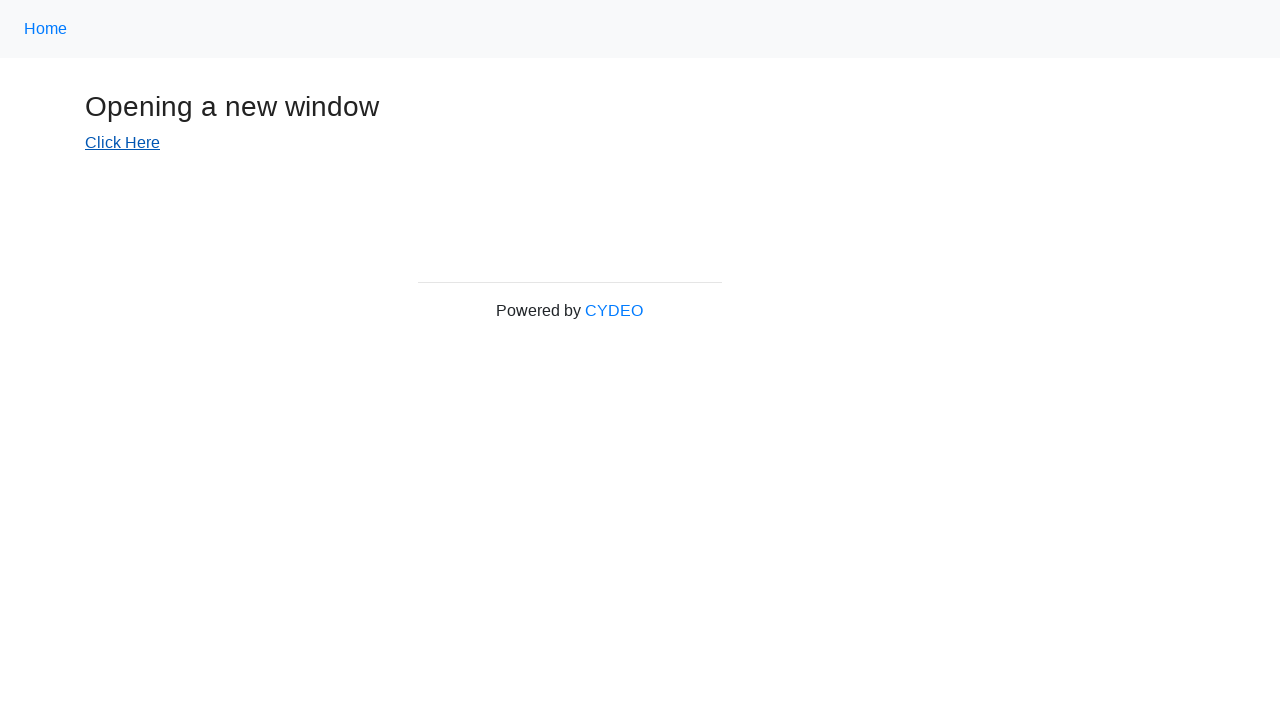

Retrieved new page object from context
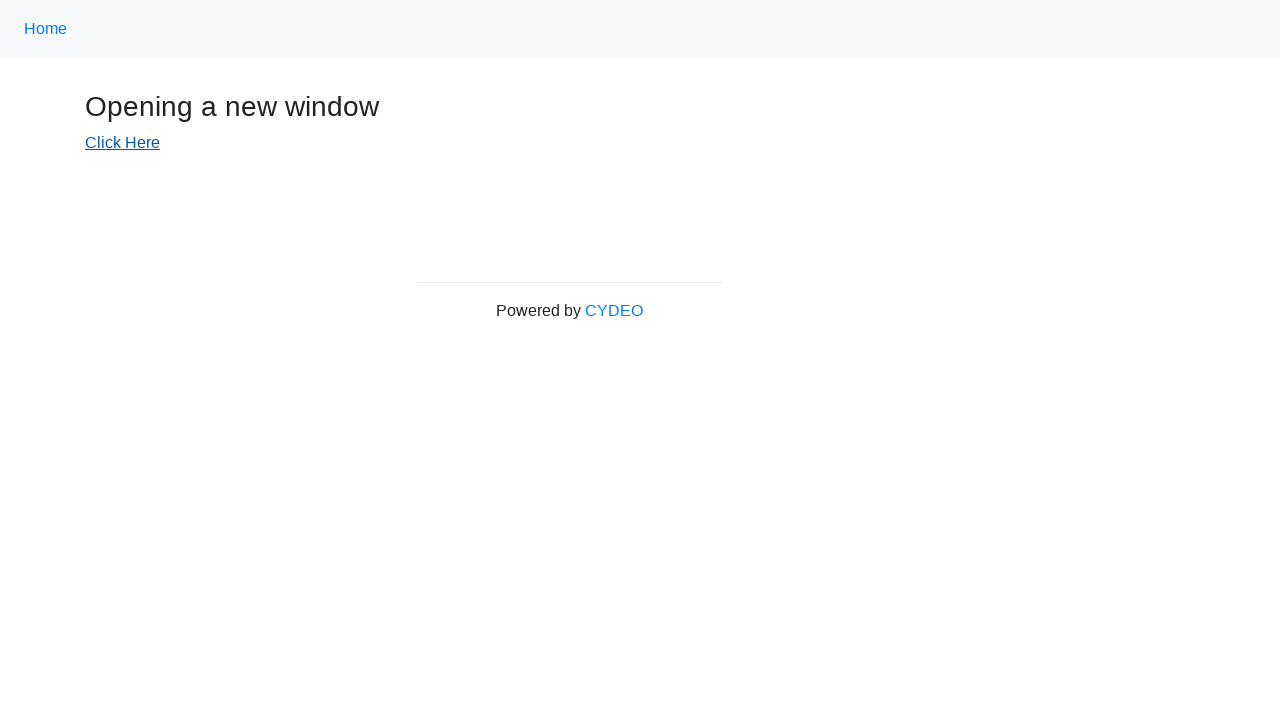

Waited for new page to load completely
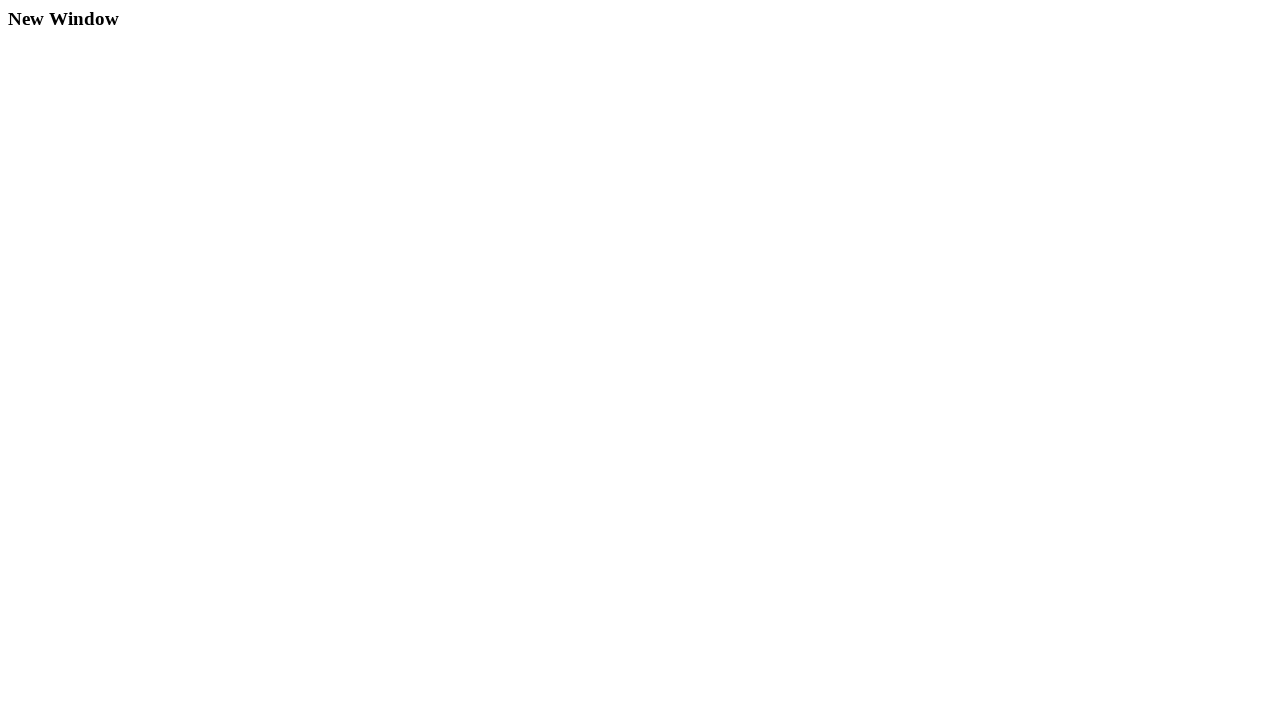

Verified new window title is 'New Window'
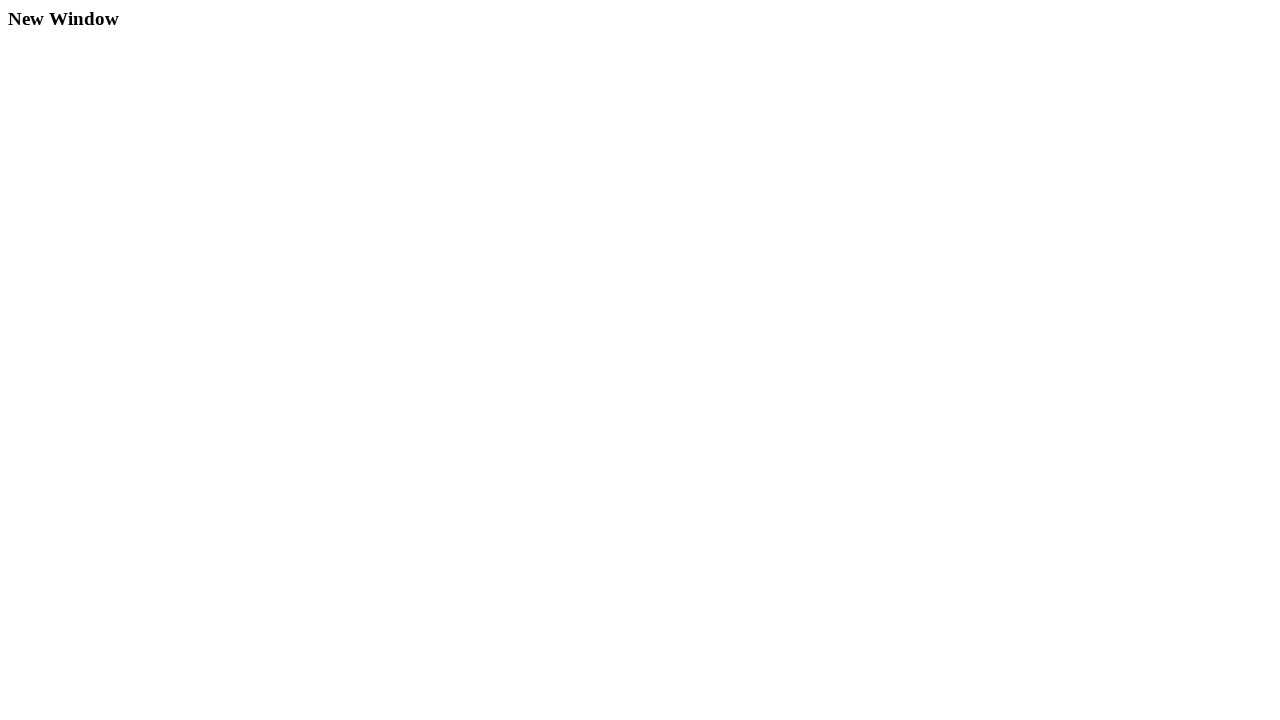

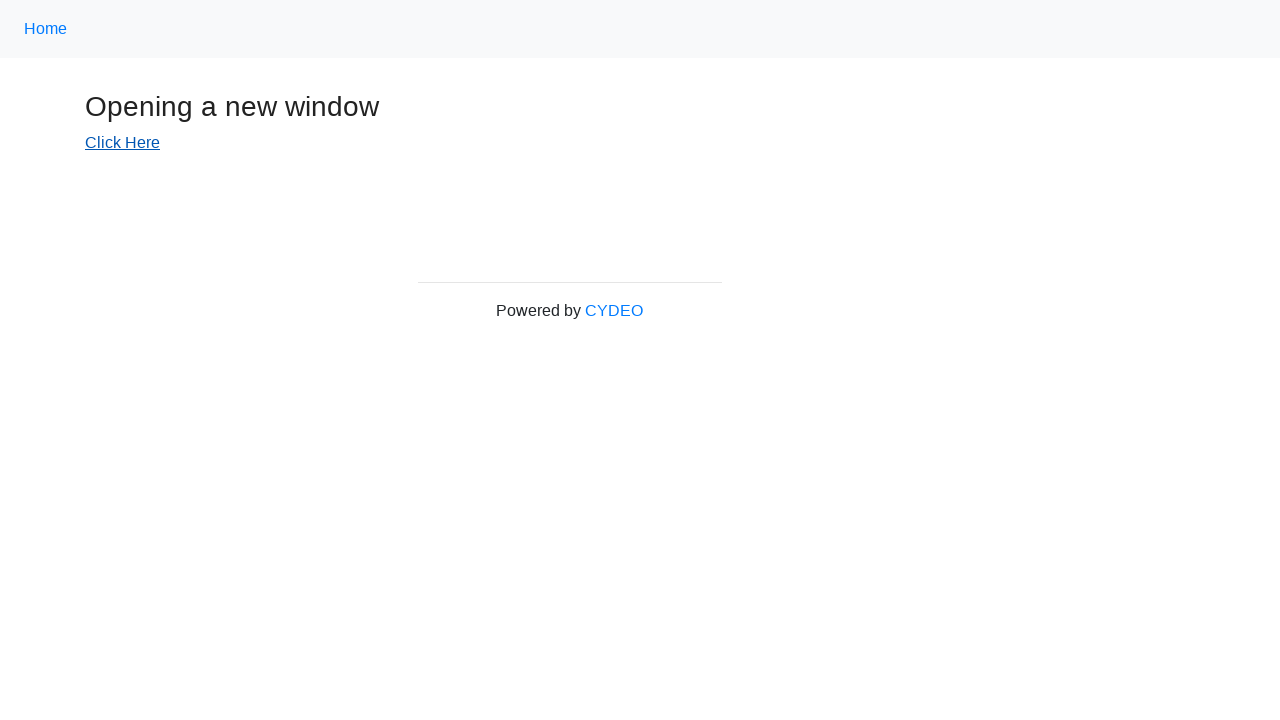